Tests keyboard interactions by entering text in a field, copying it, and pasting it into another field using keyboard shortcuts

Starting URL: https://www.leafground.com/input.xhtml

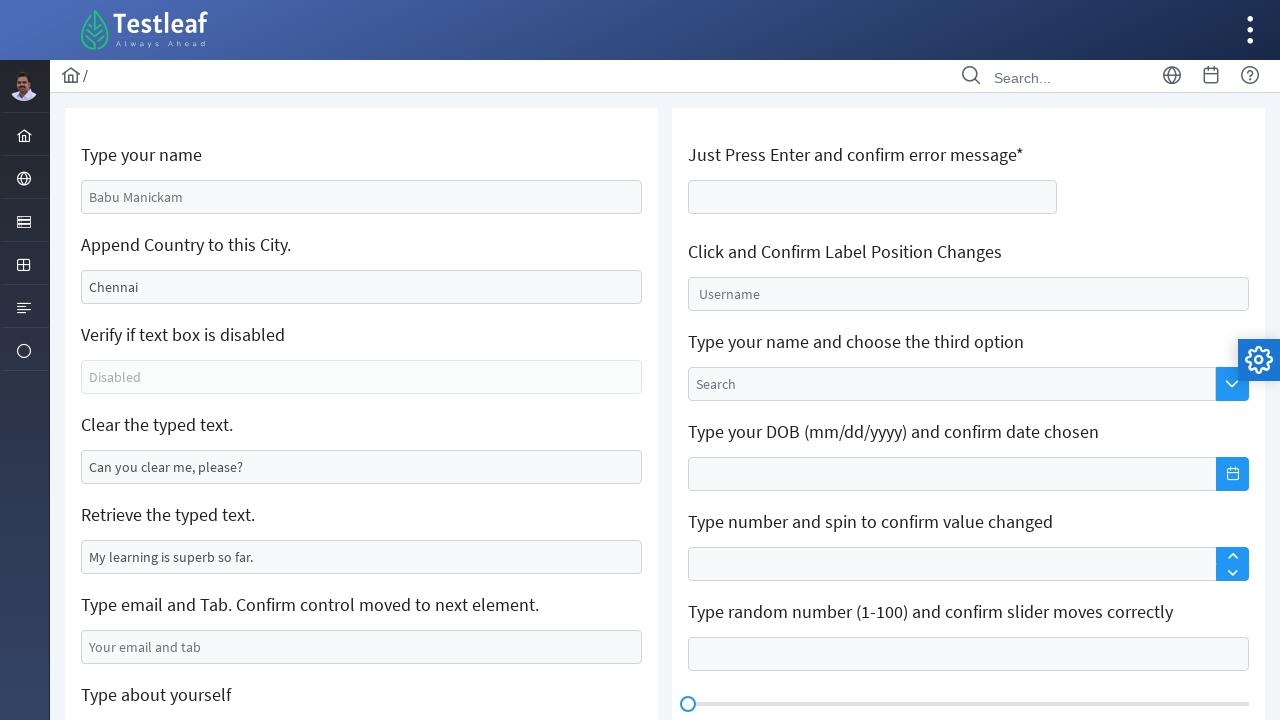

Filled first input field with 'Myself Bharadwaj' on xpath=//div/input[@type='text'] >> nth=0
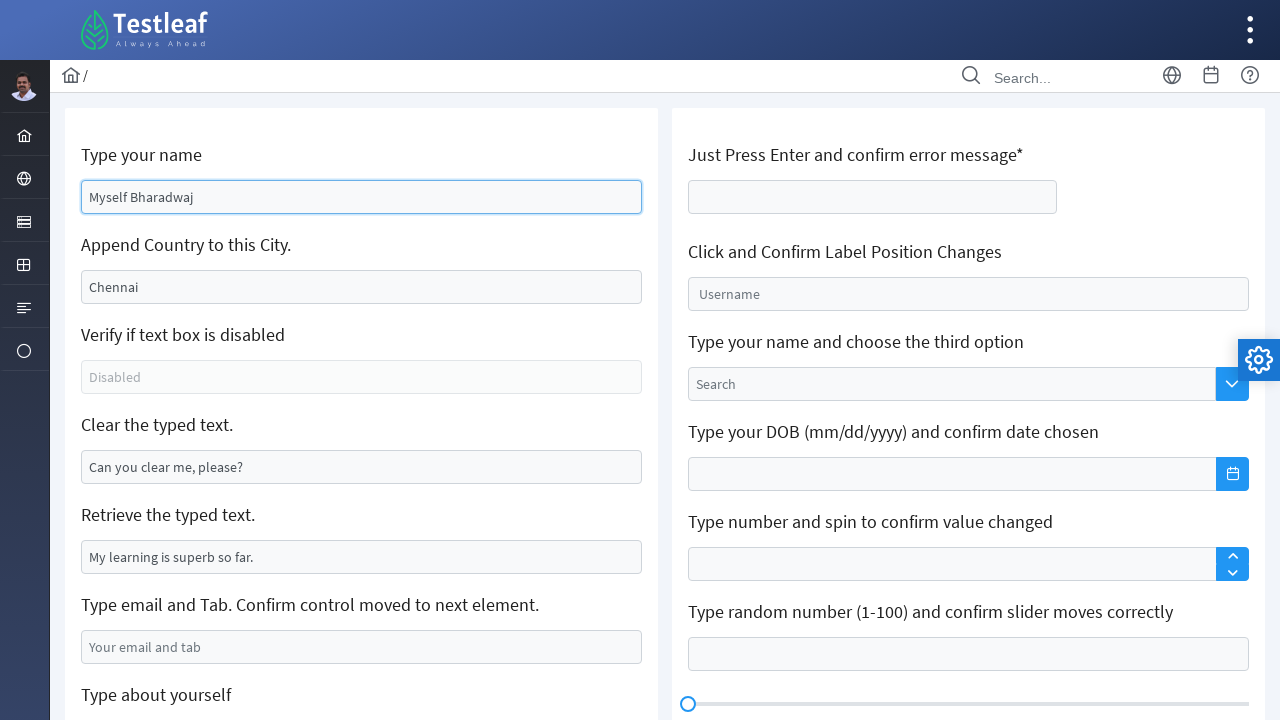

Clicked on the input field to focus it at (362, 197) on xpath=//div/input[@type='text'] >> nth=0
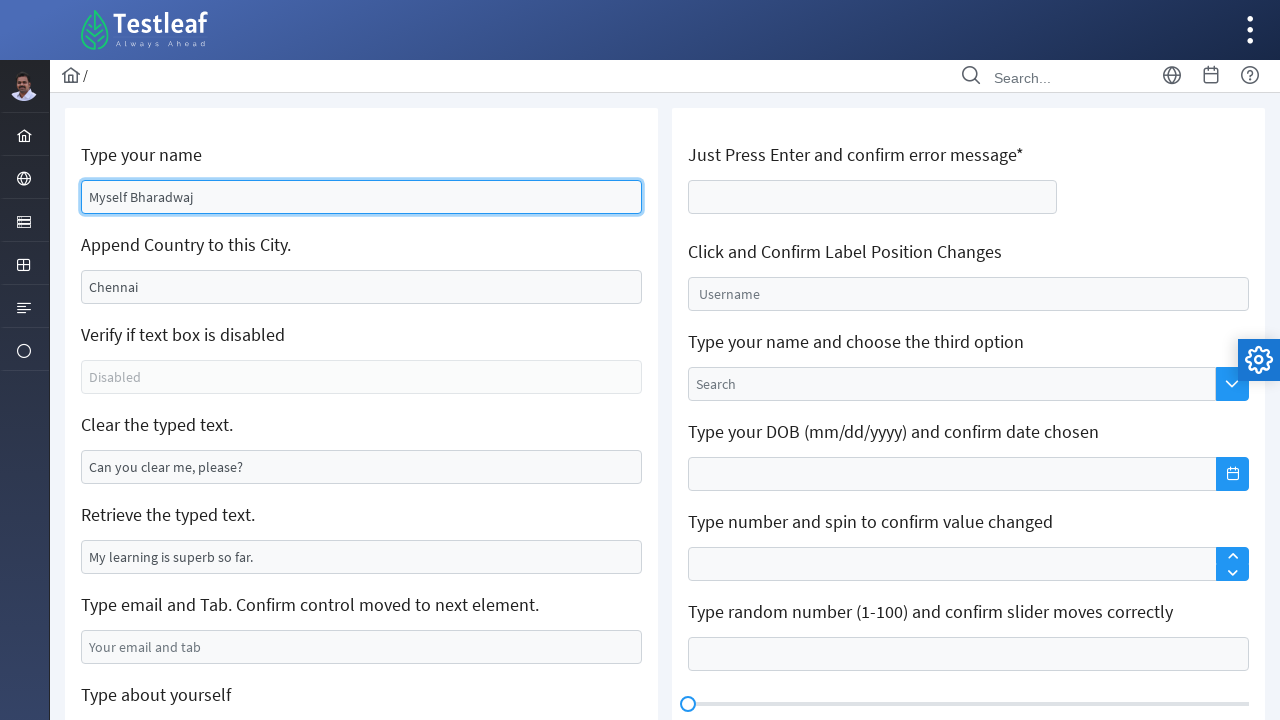

Selected all text in the input field using Ctrl+A
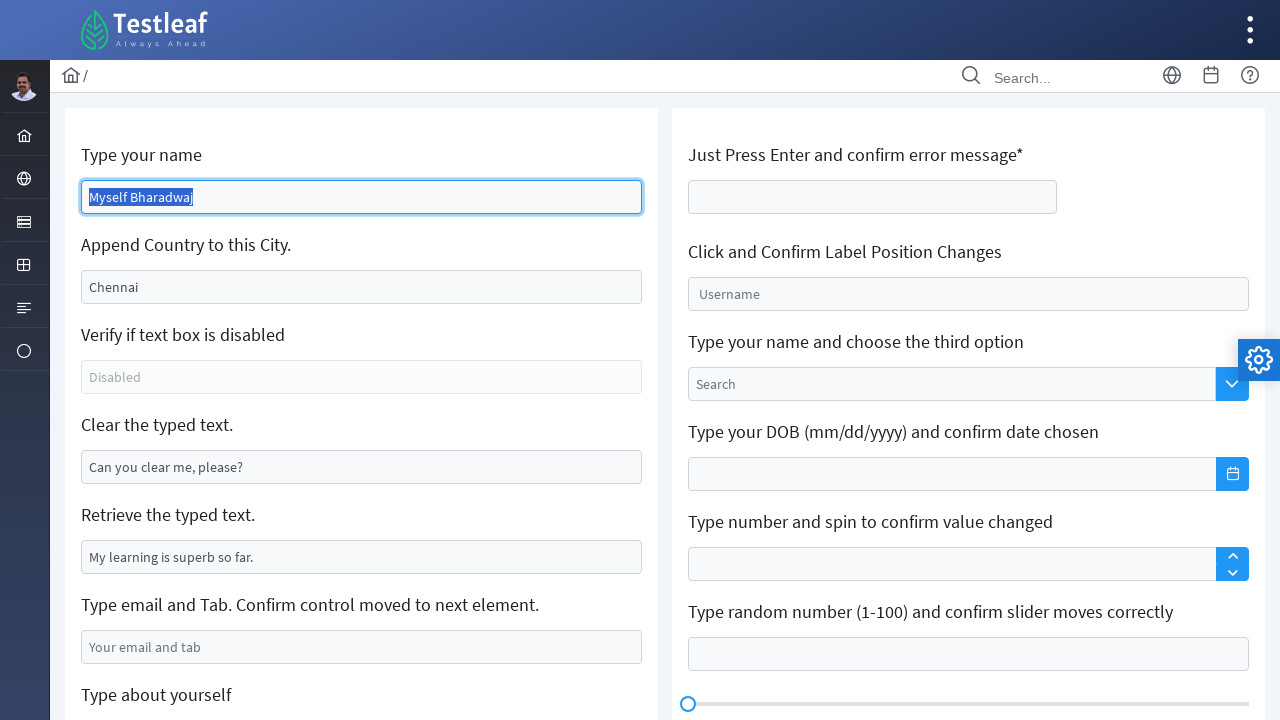

Copied selected text using Ctrl+C
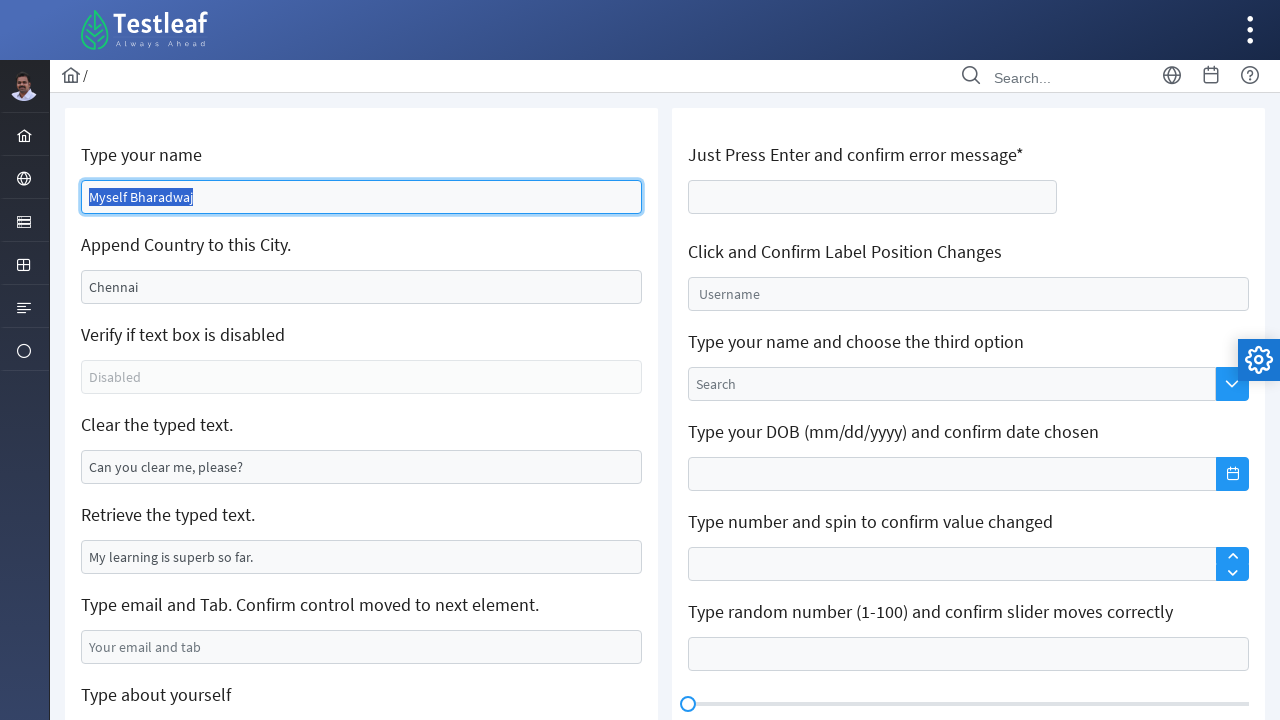

Clicked on the textarea field below 'yourself' heading at (362, 360) on xpath=//h5[contains(.,'yourself')]//following::div/textarea >> nth=0
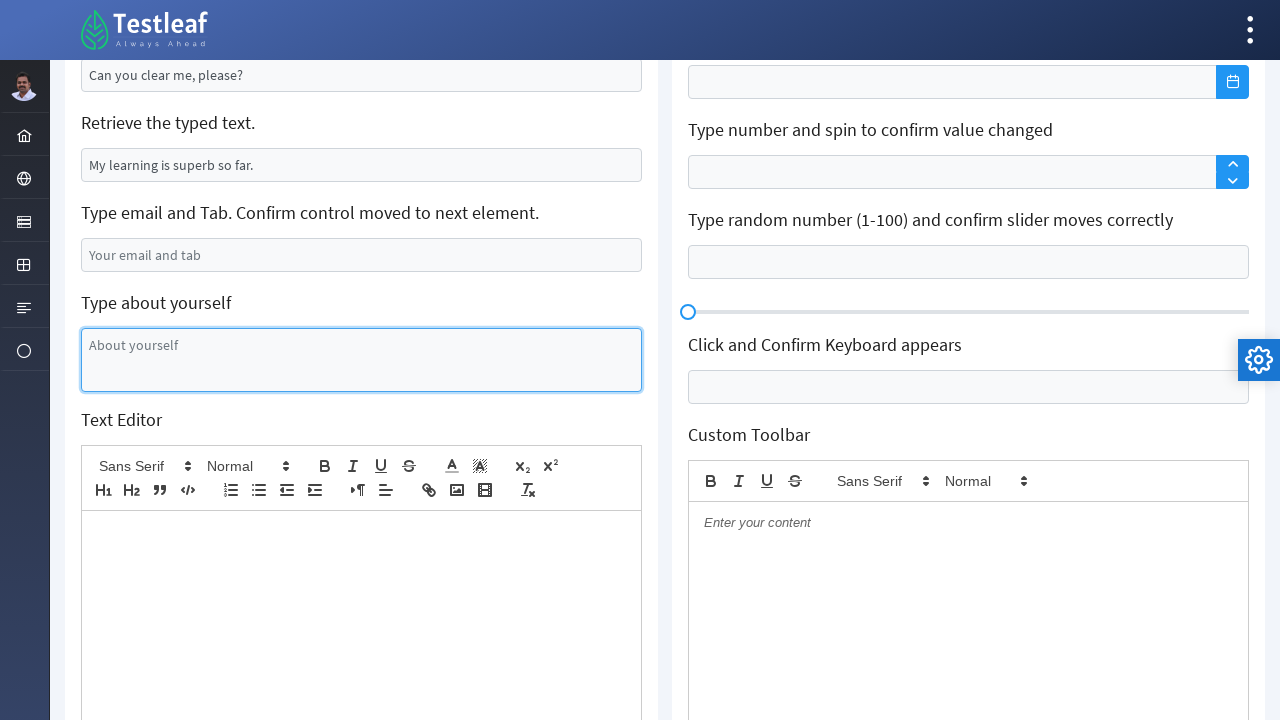

Pasted copied text into textarea using Ctrl+V
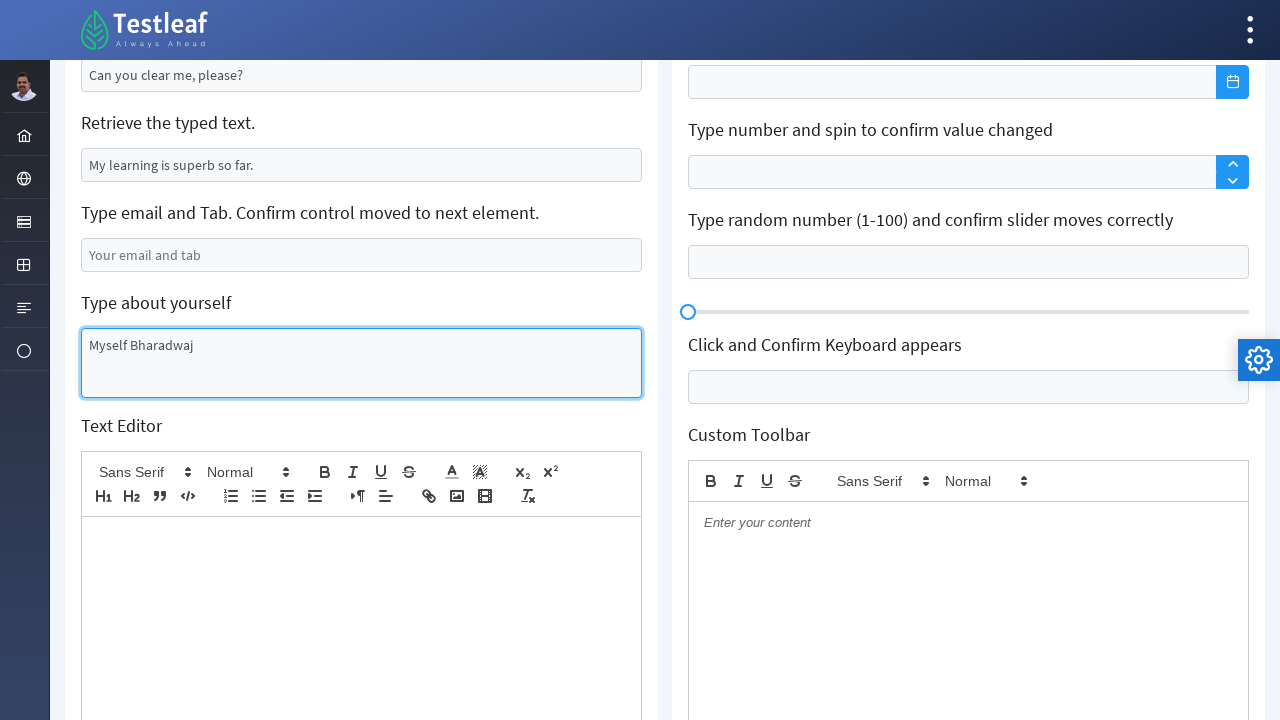

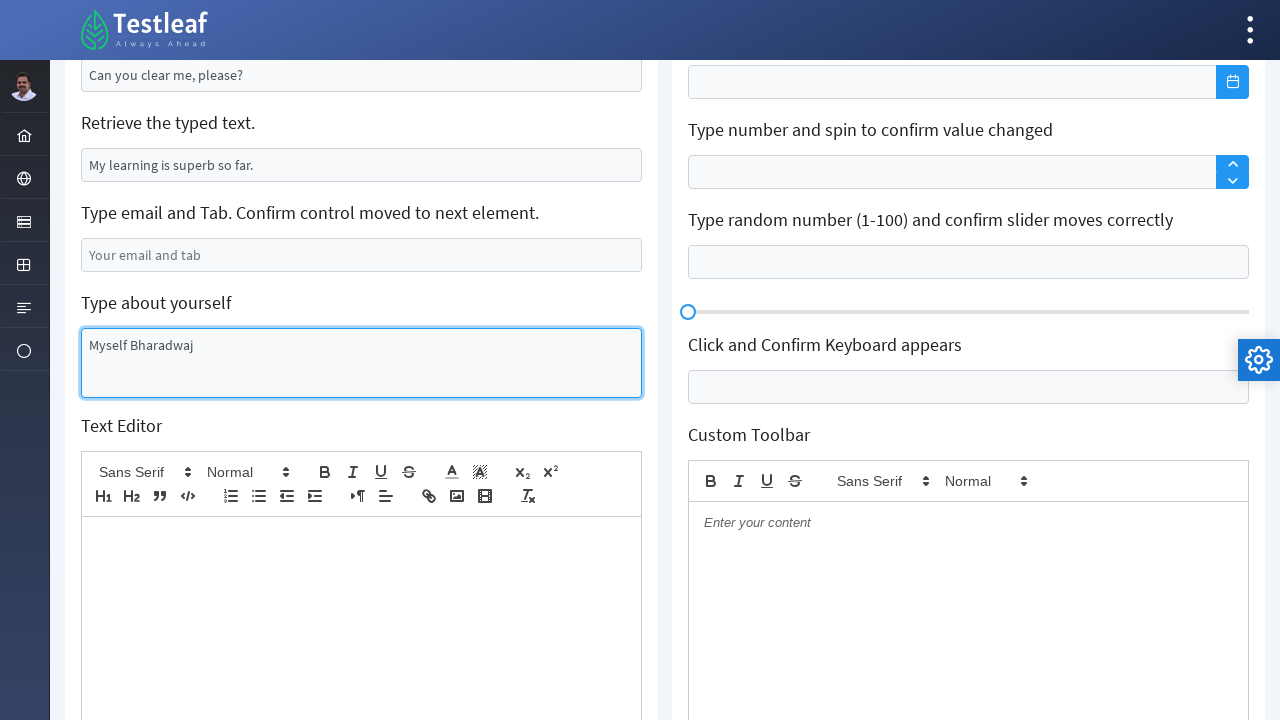